Tests train booking form by filling cities and modifying a readonly date field using JavaScript manipulation

Starting URL: https://trains.tieyou.com/

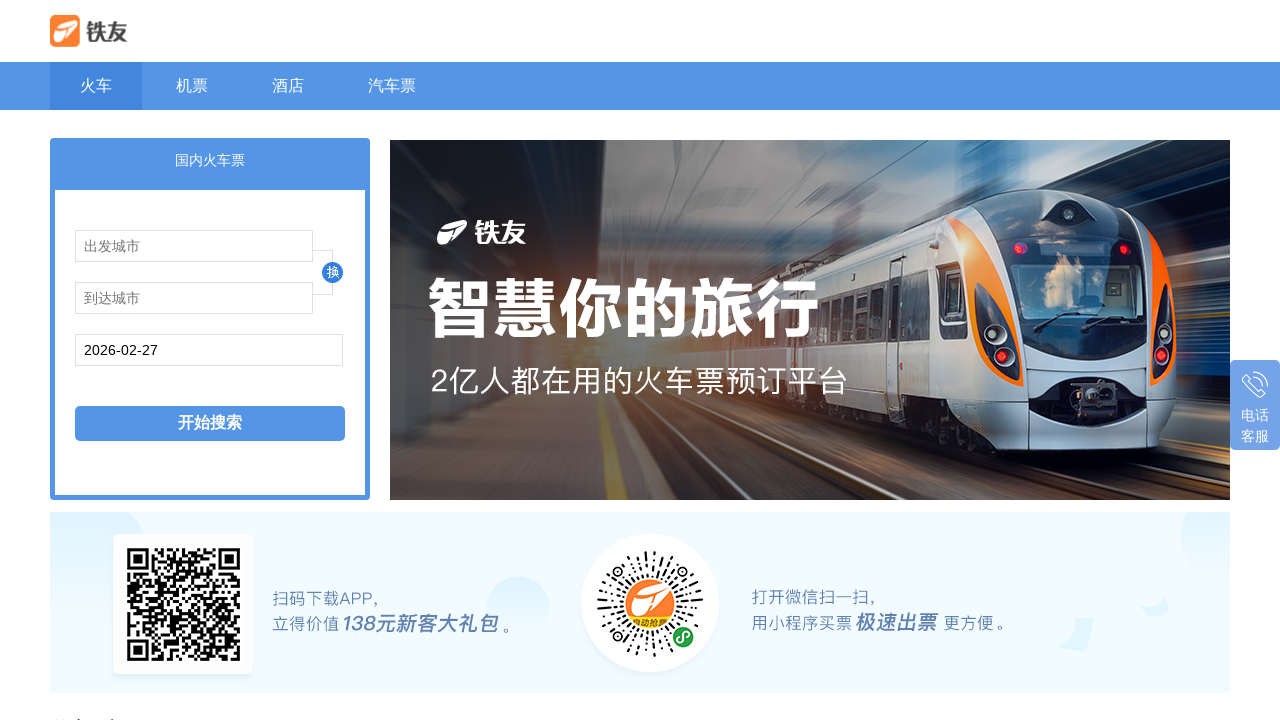

Filled departure city with '北京' on //*[@id='home-page-less']/div[2]/div/div[1]/form/div/div[1]/input
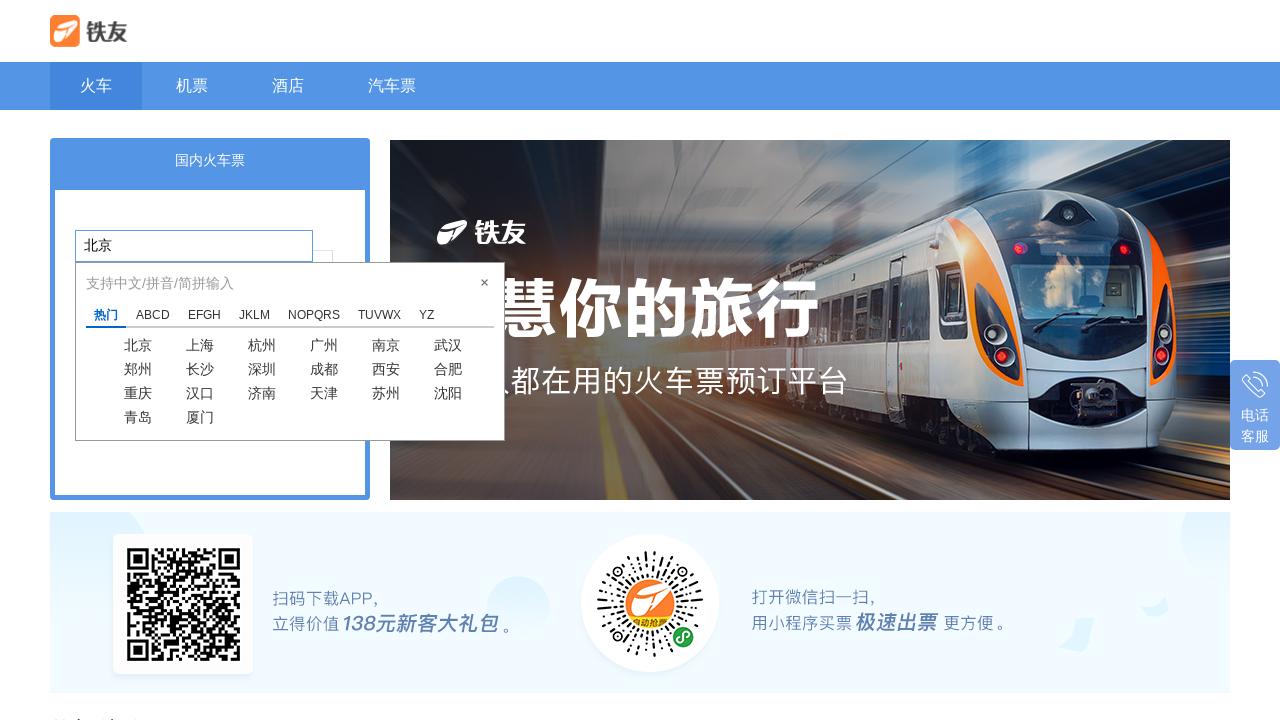

Filled arrival city with '北京' on //*[@id='home-page-less']/div[2]/div/div[1]/form/div/div[2]/input
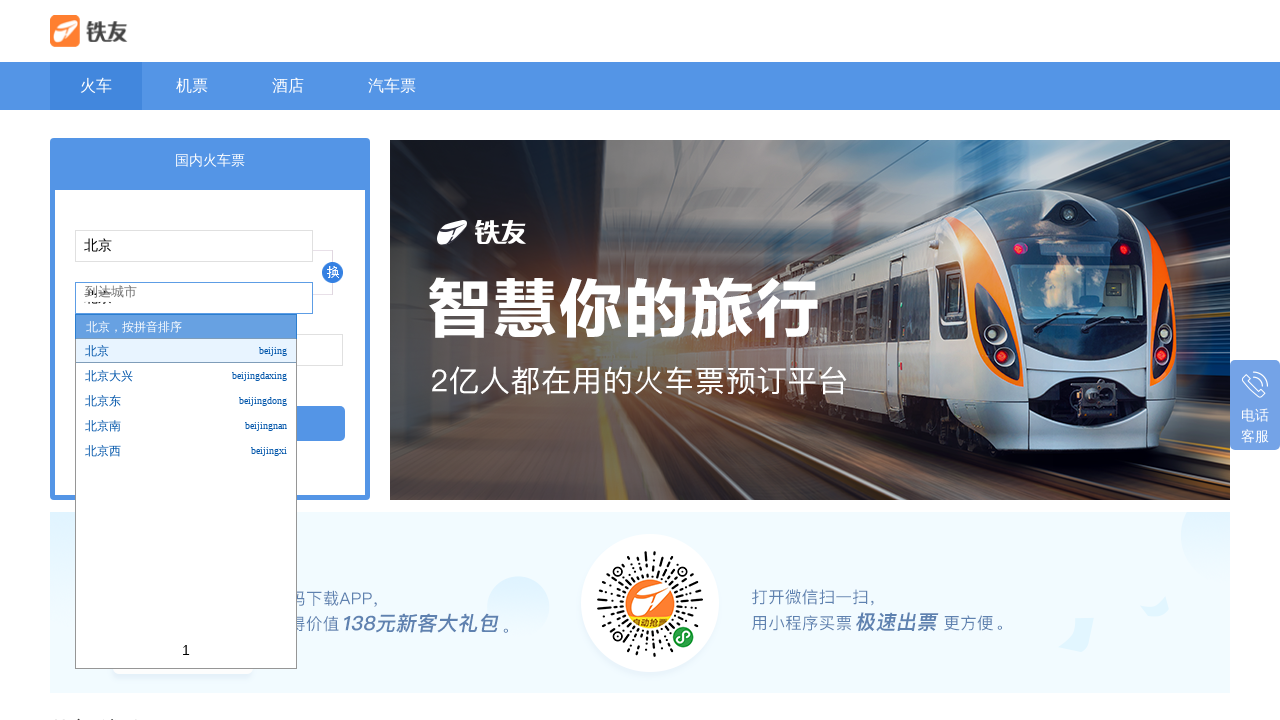

Clicked to dismiss banner at (810, 320) on xpath=//*[@id='divAppBanner']
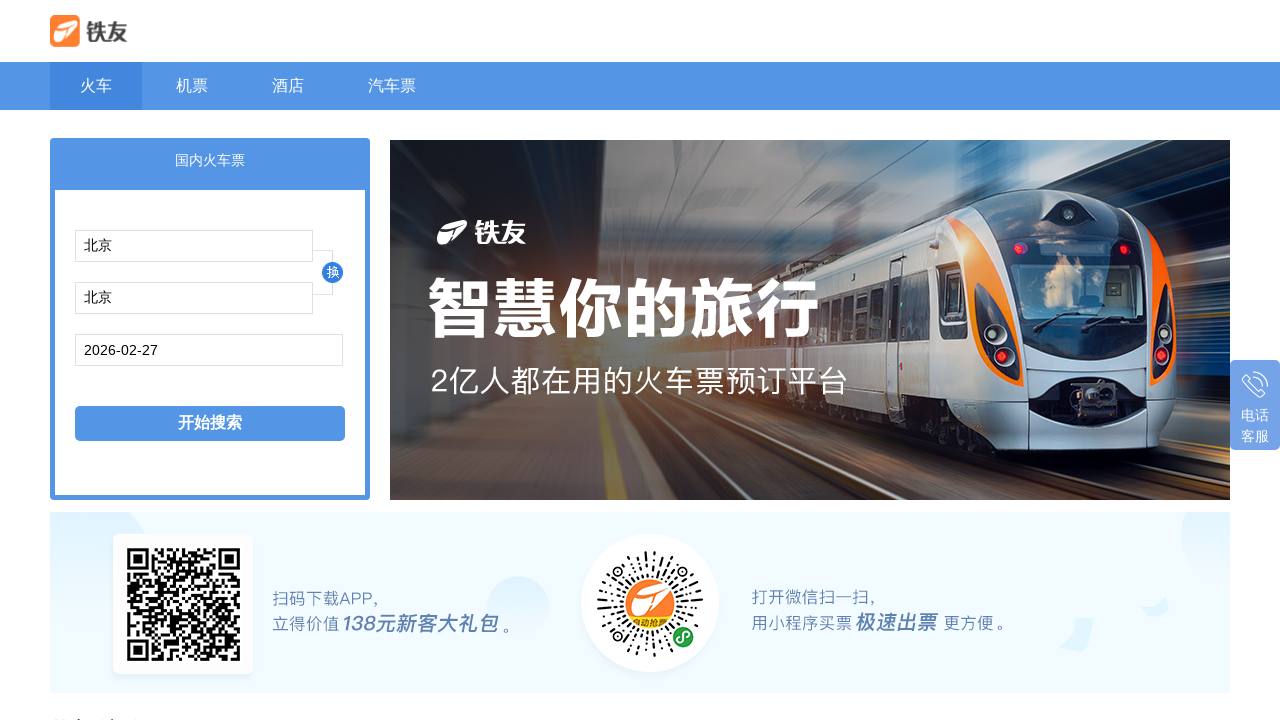

Removed readonly attribute and set date field to '2023-04-15' using JavaScript
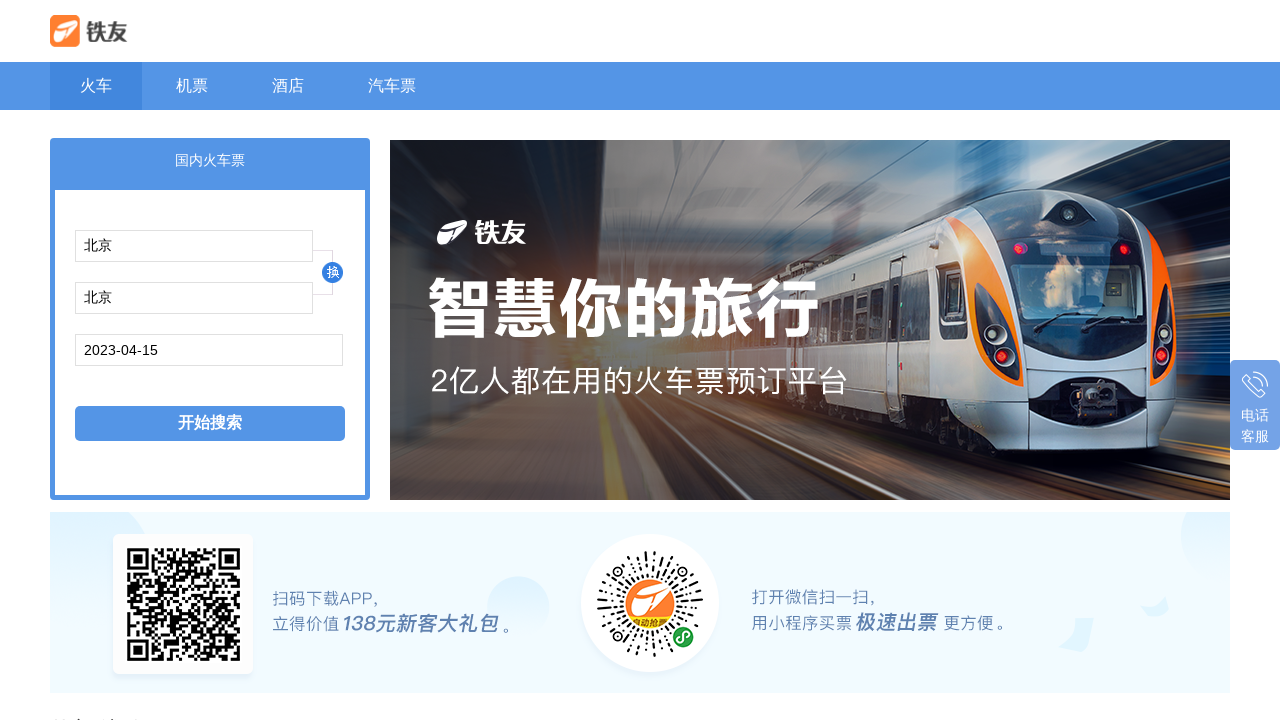

Waited 5000ms for page to stabilize
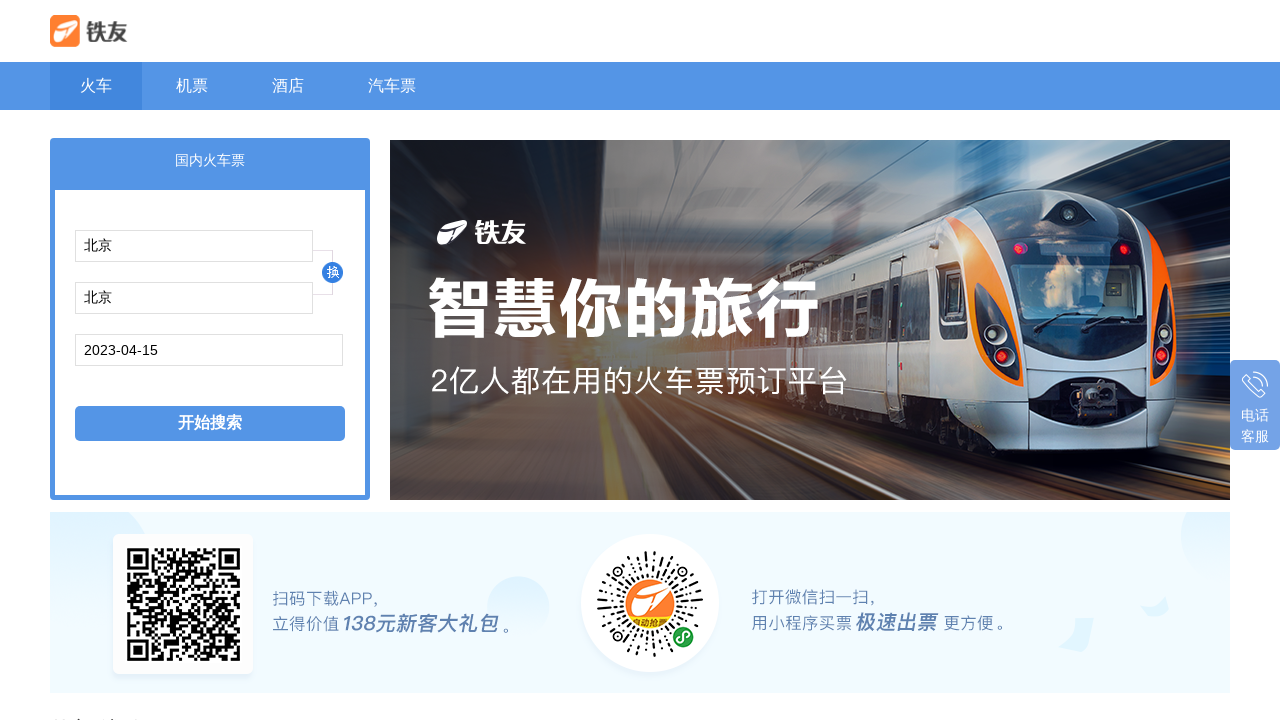

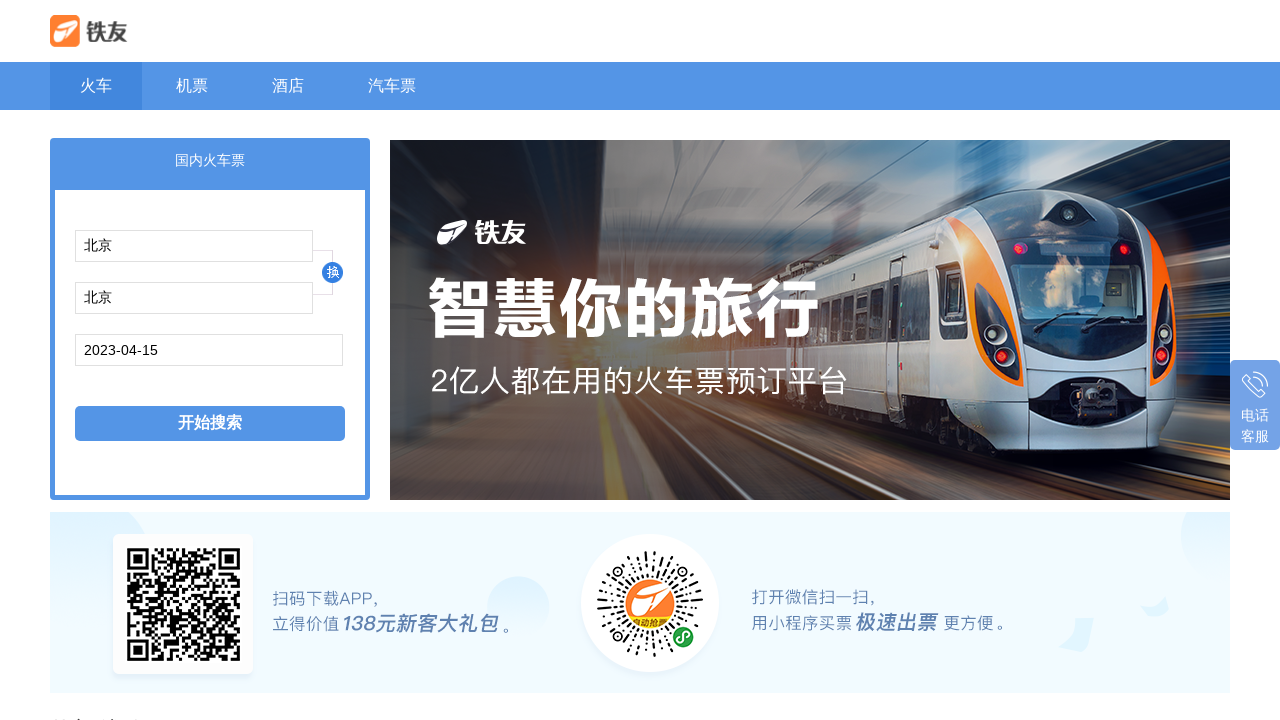